Tests interaction with a dynamic web table by scrolling to the table, reading a cell value, and clicking a checkbox in a specific row based on product name

Starting URL: https://testautomationpractice.blogspot.com/

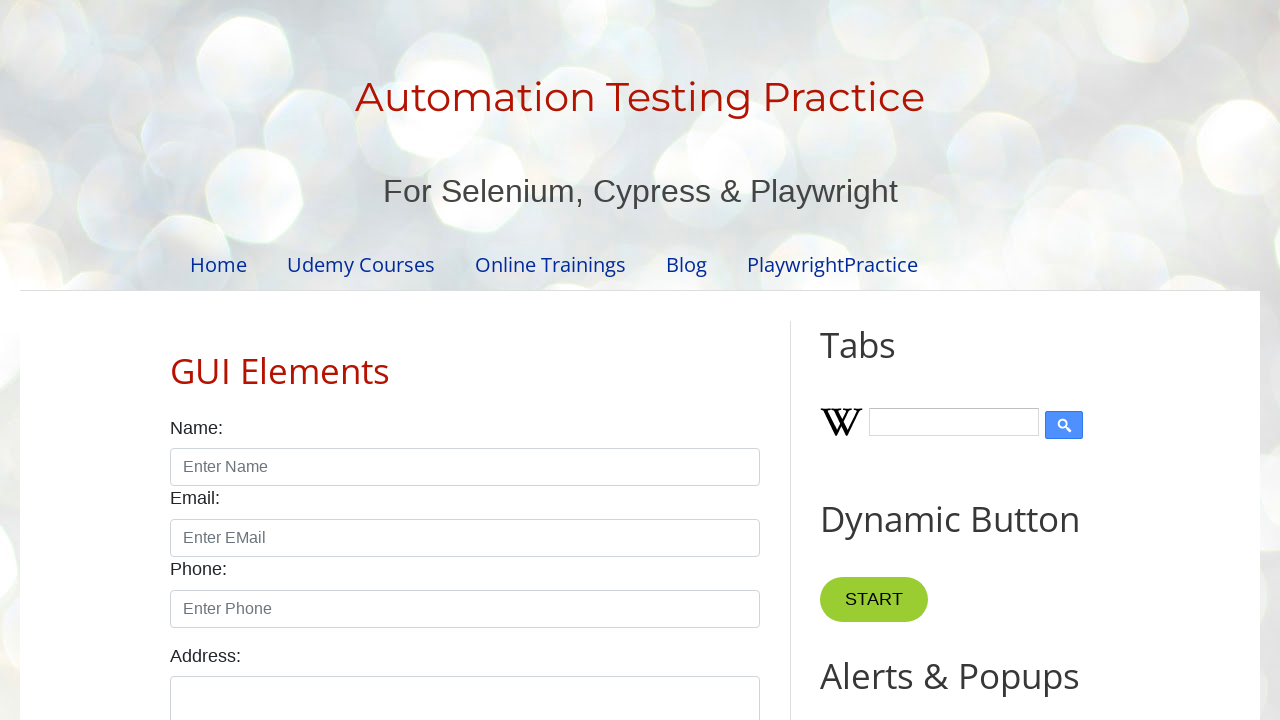

Scrolled down to product table at position 2500
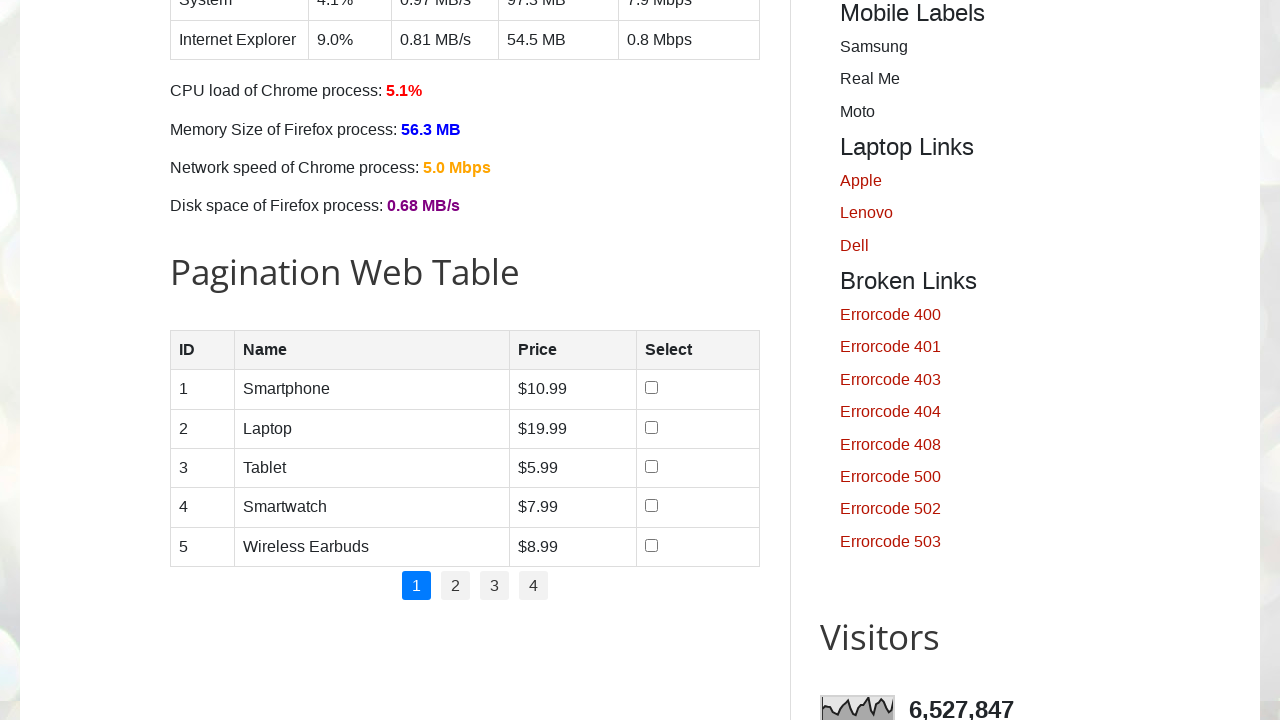

Located price element in third row of product table
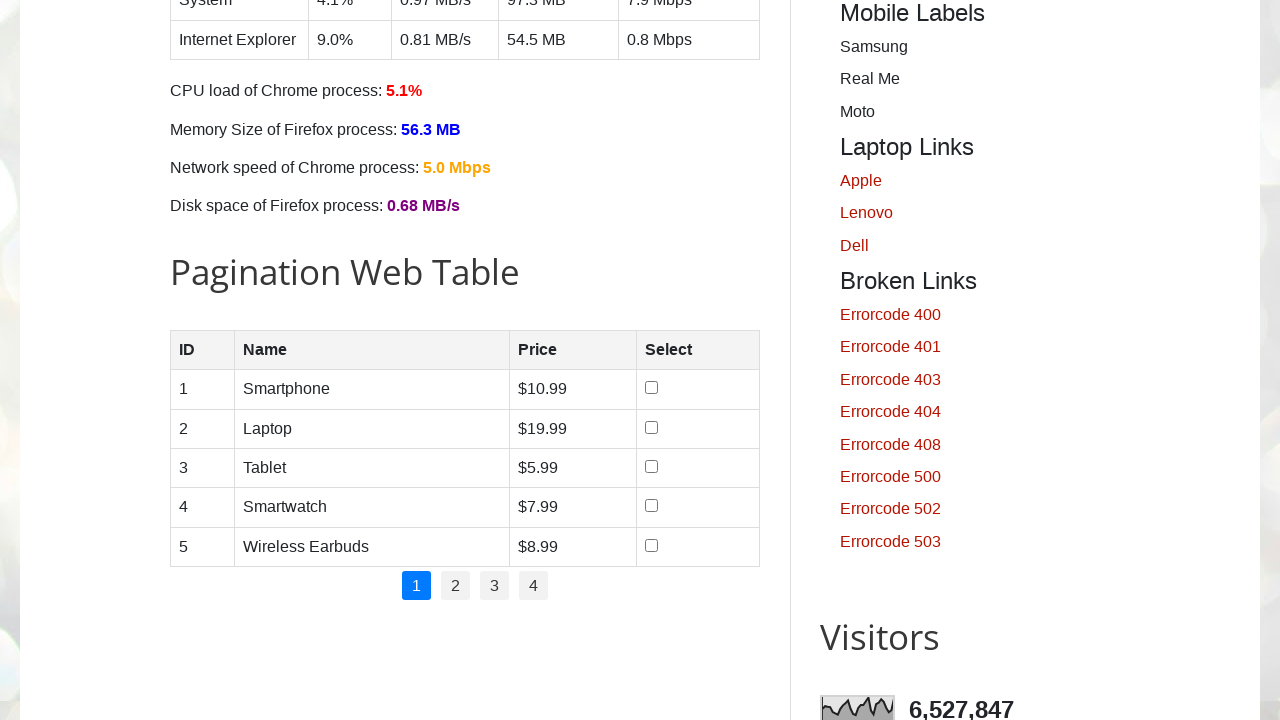

Waited for price element to be available
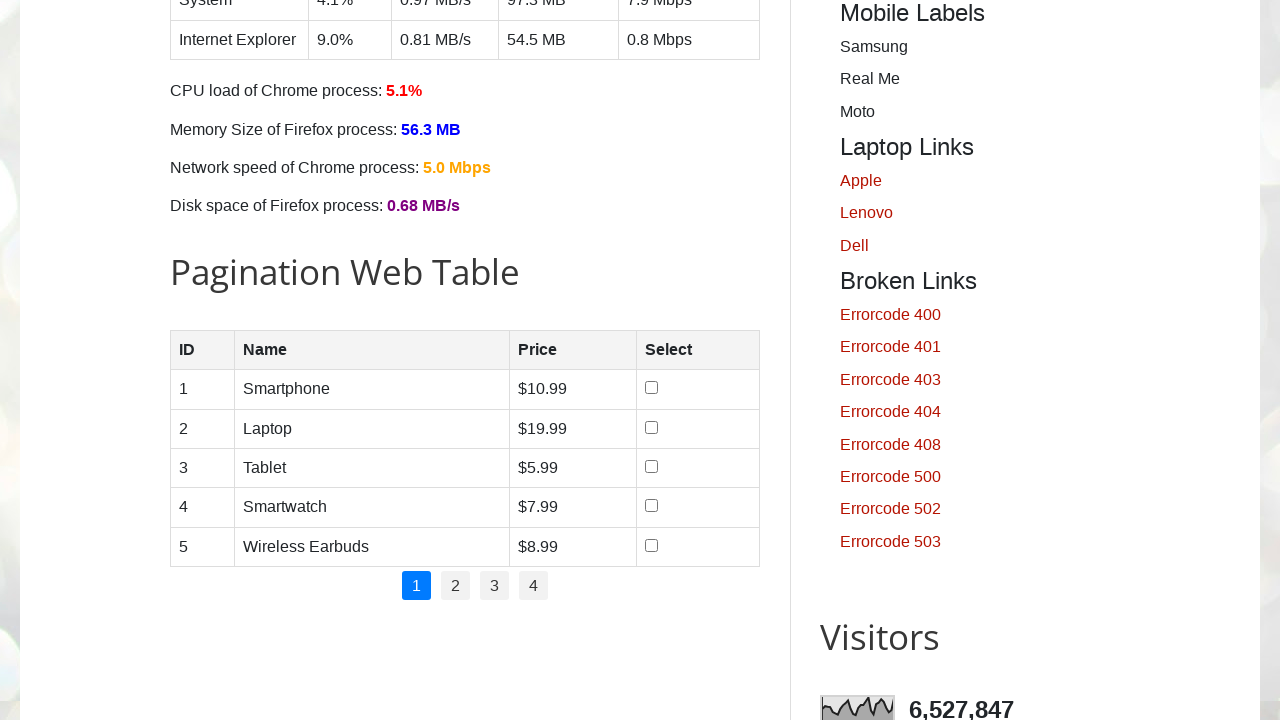

Clicked checkbox in row containing 'Laptop' product at (651, 427) on xpath=//table[@id='productTable']//td[text()='Laptop']/parent::tr/descendant::in
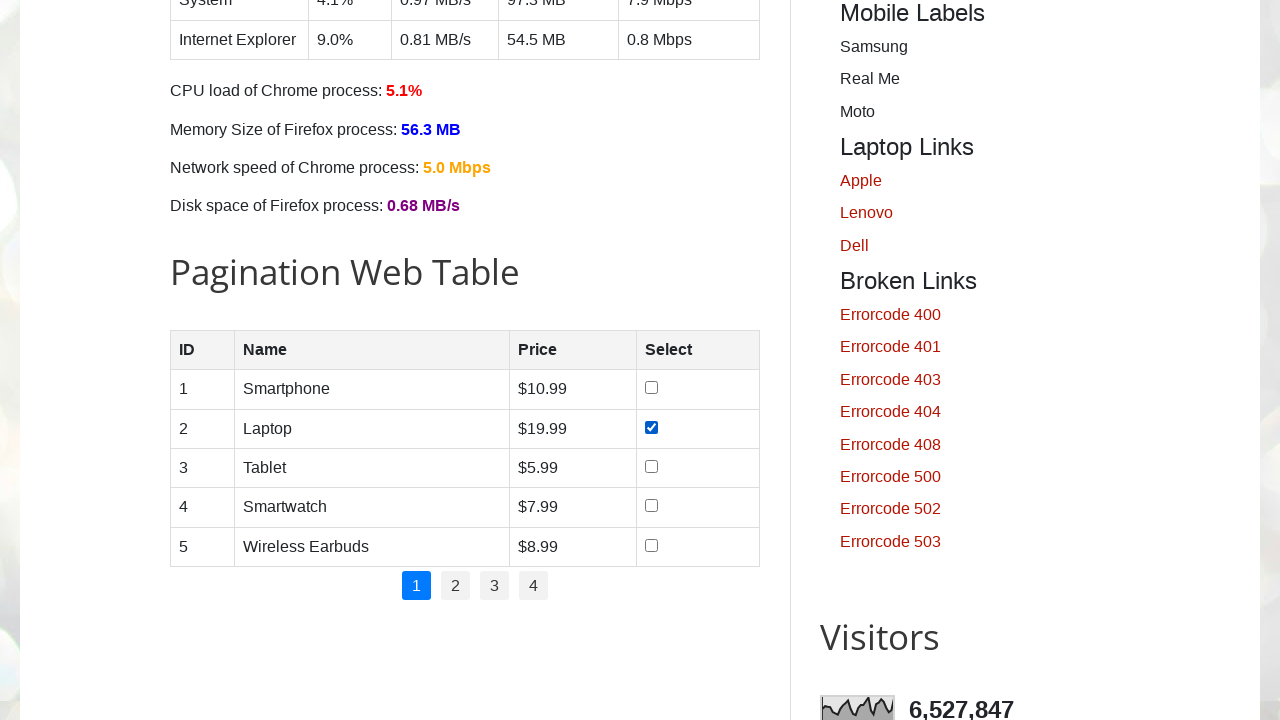

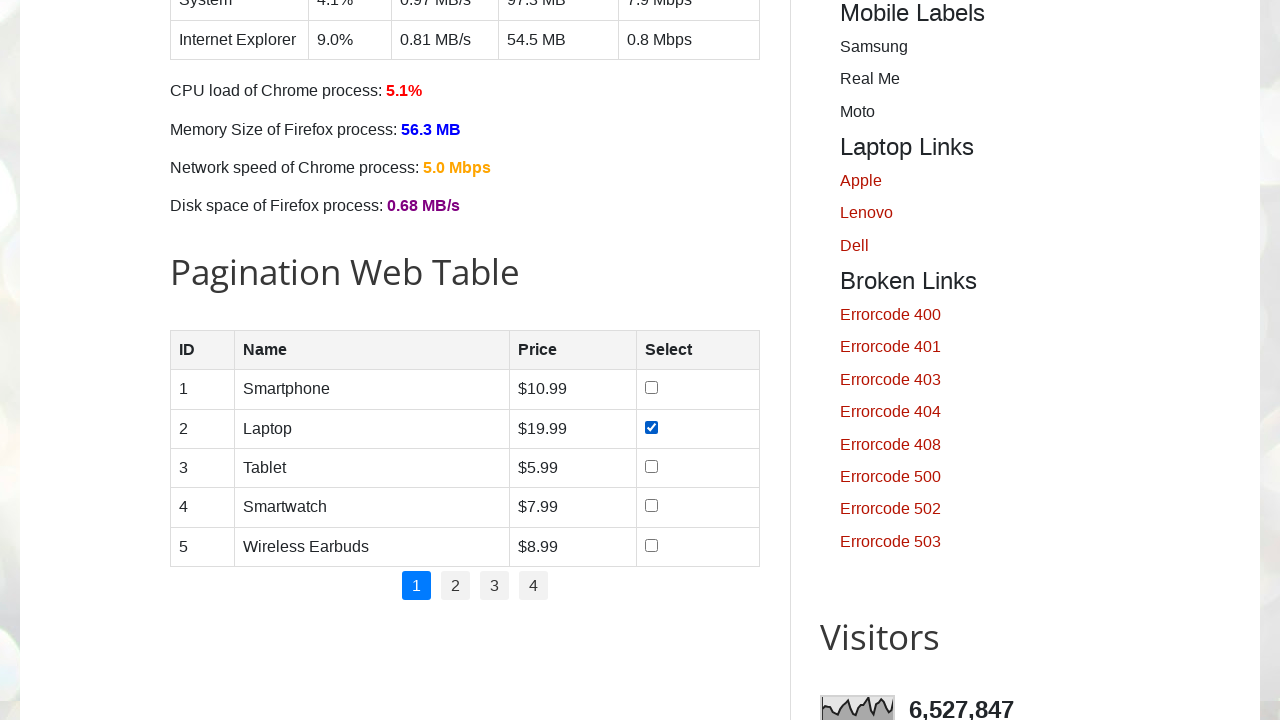